Tests browser window handling functionality by opening new windows, switching between them, verifying window titles, closing child windows while keeping the parent, and opening multiple windows to verify the count.

Starting URL: https://www.leafground.com/window.xhtml

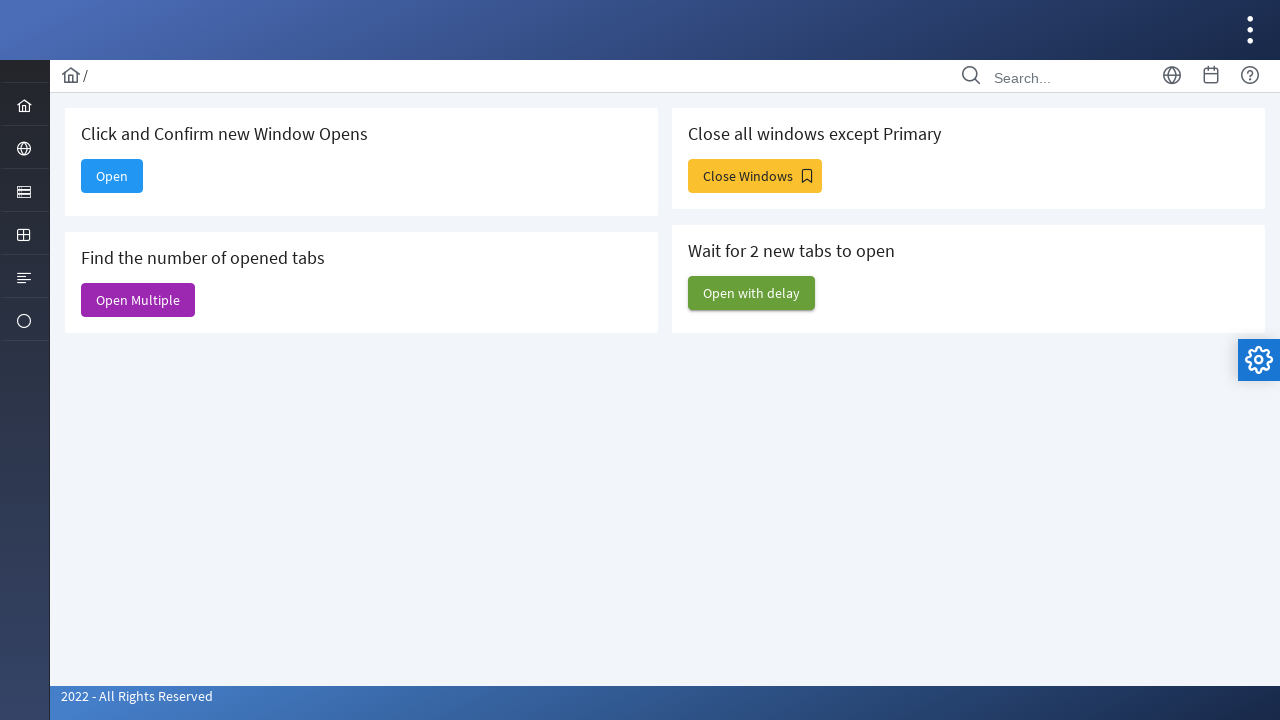

Retrieved parent window title
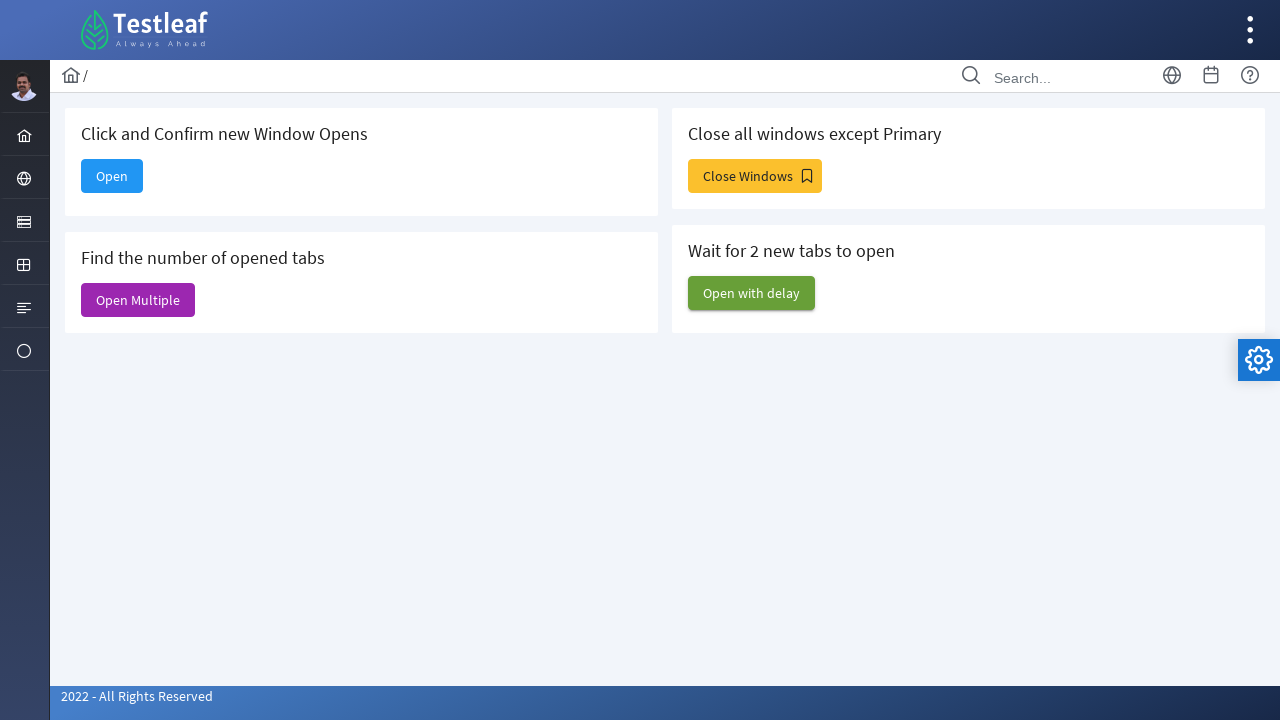

Clicked 'Open' button to open new window at (112, 176) on xpath=//span[text()='Open']
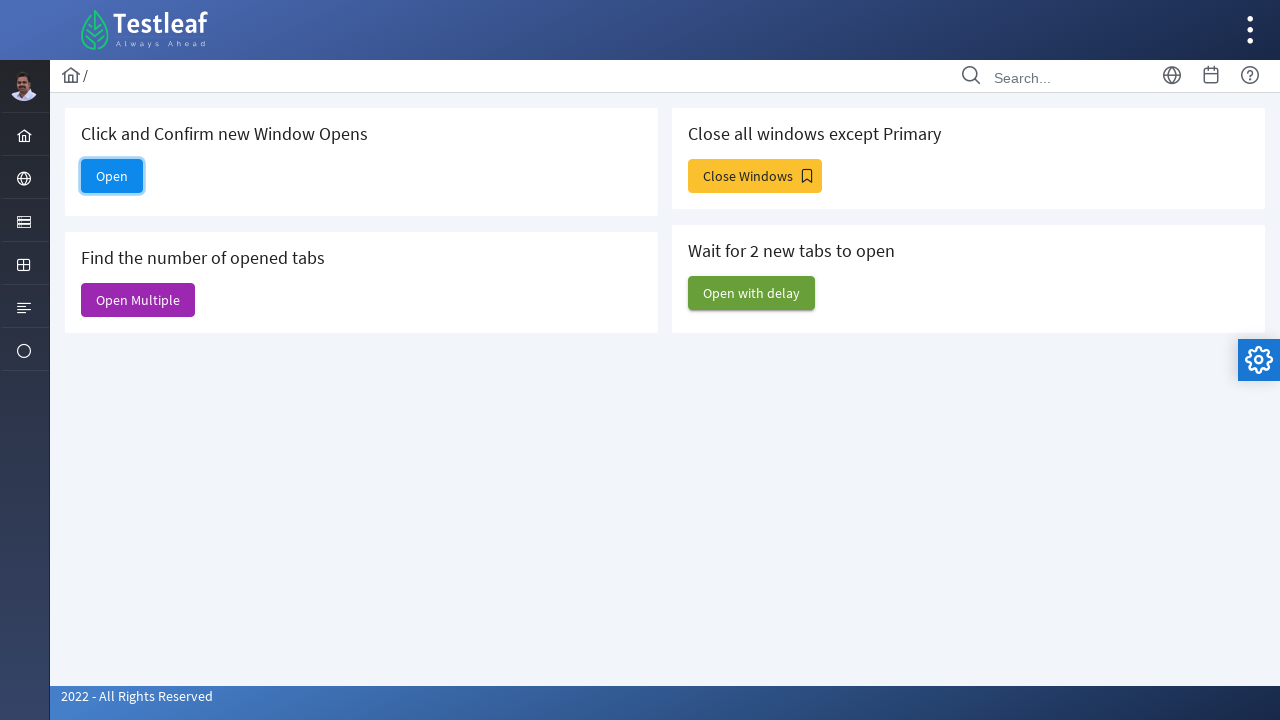

New window loaded and ready
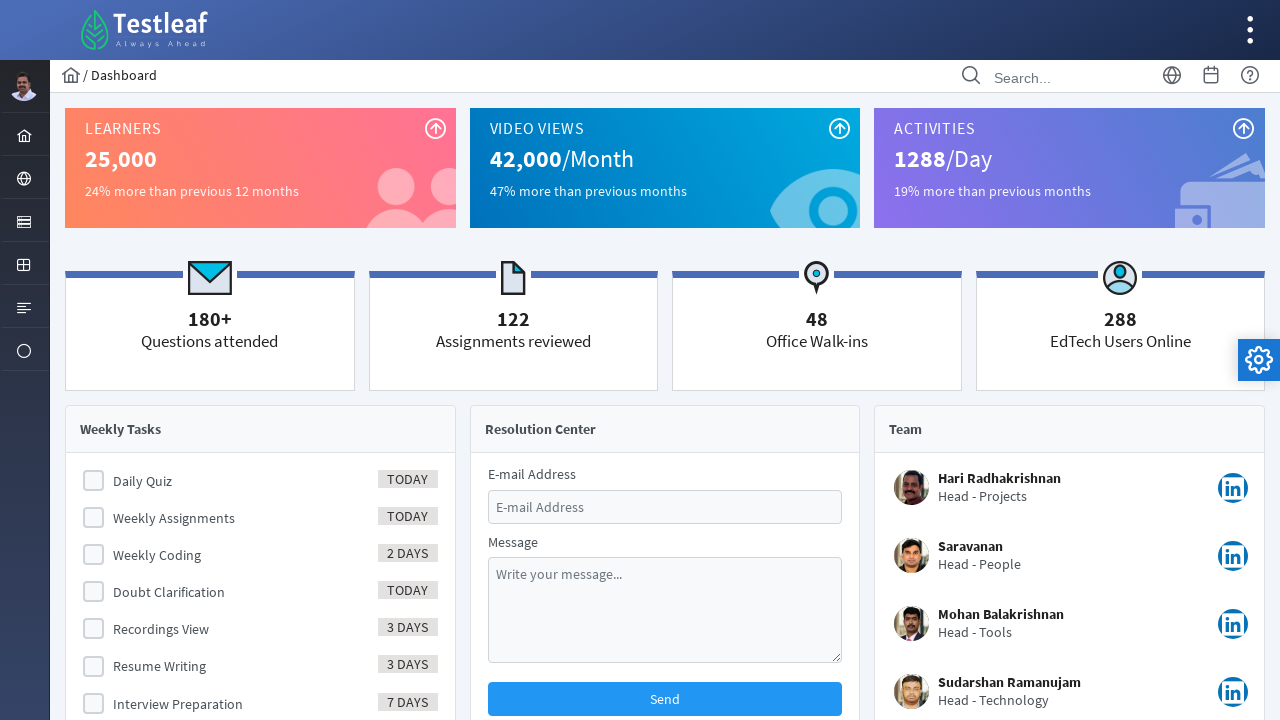

Retrieved new window title
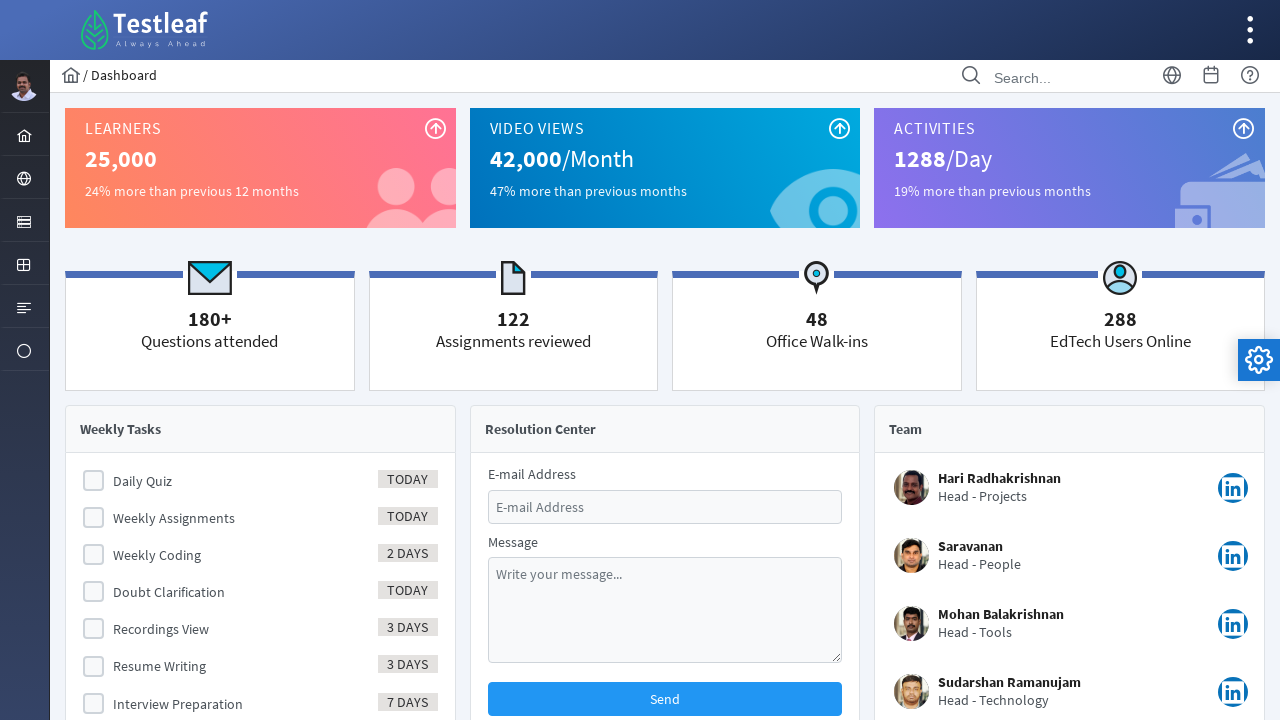

Verified control switched - window titles differ
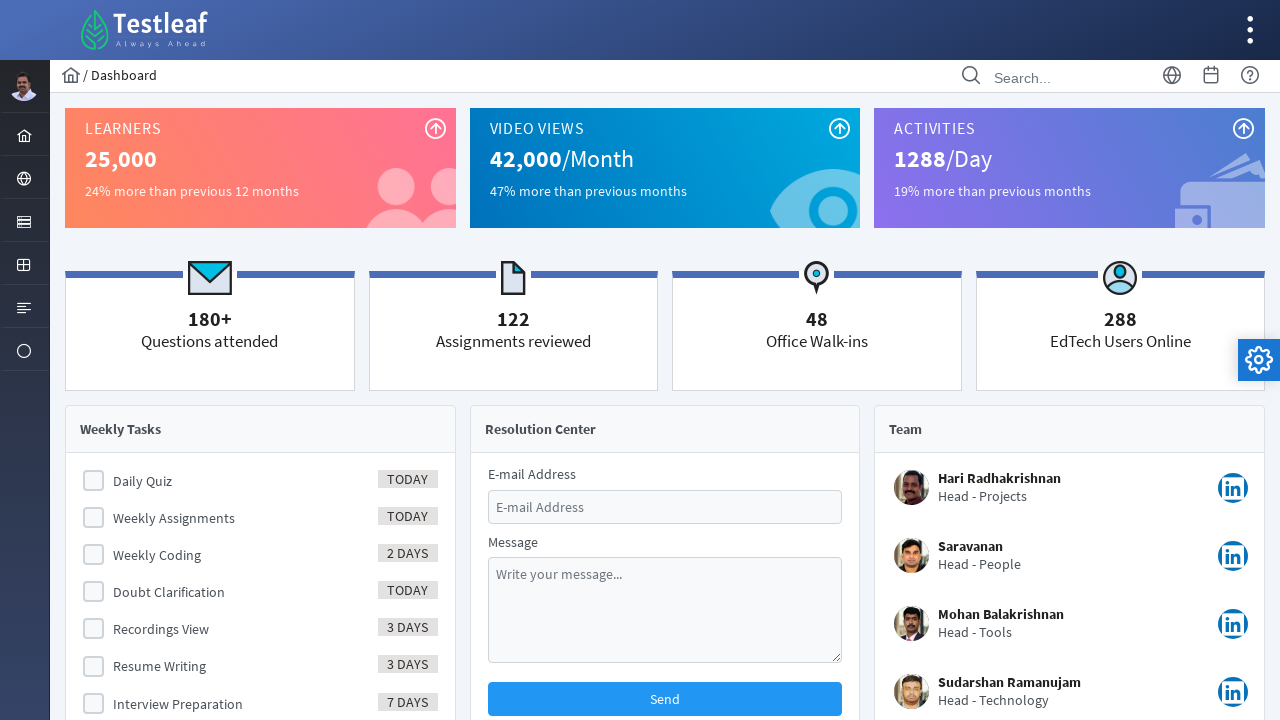

Closed new window
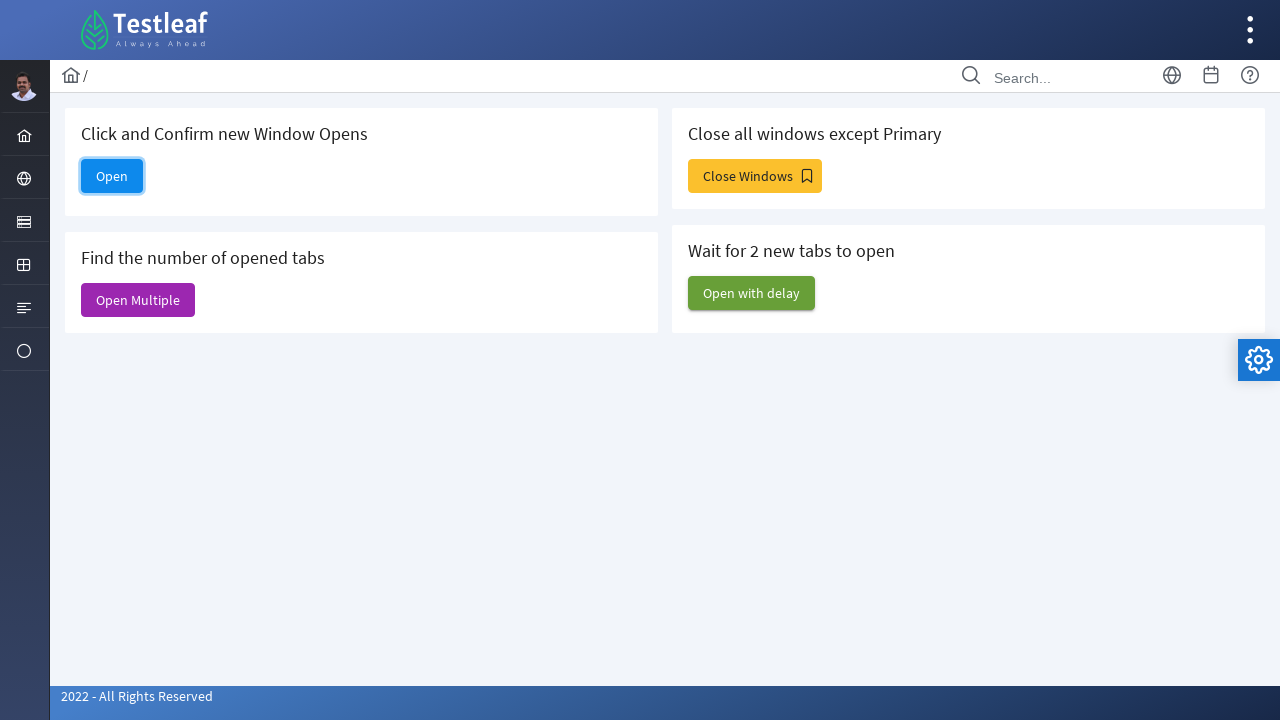

Clicked 'Close Windows' button at (755, 176) on xpath=//span[text()='Close Windows']
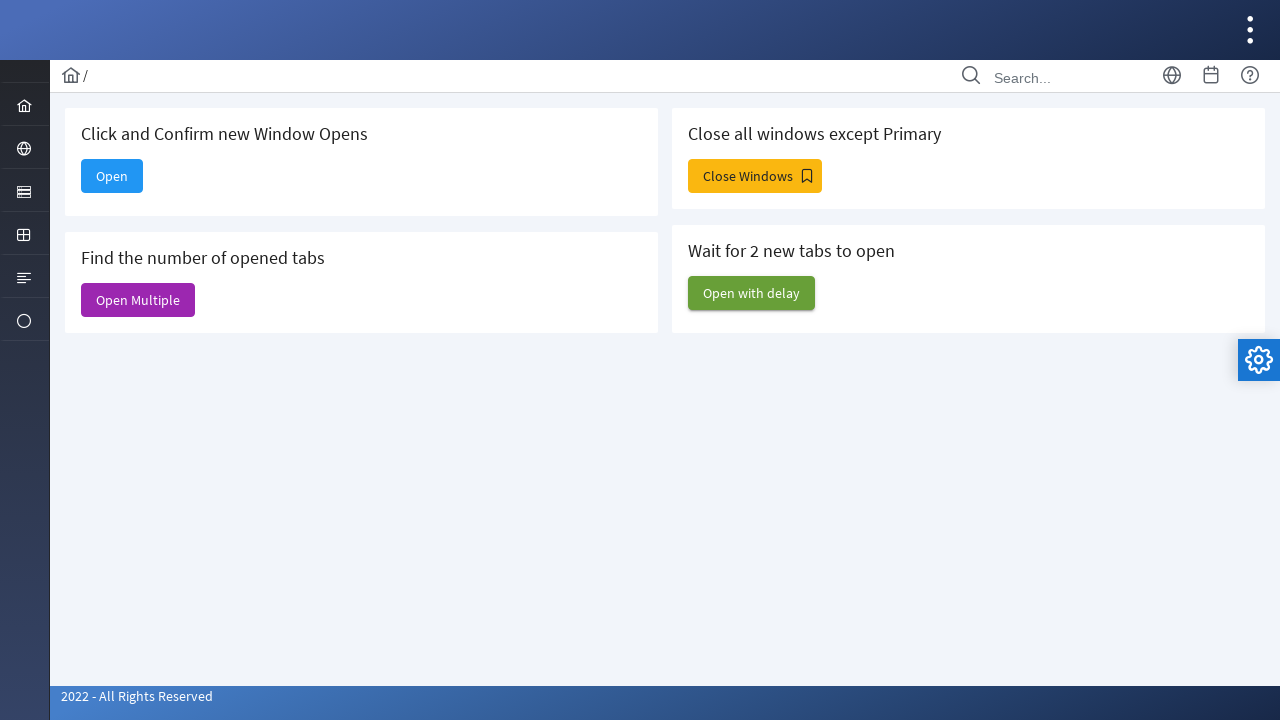

New window from 'Close Windows' button loaded
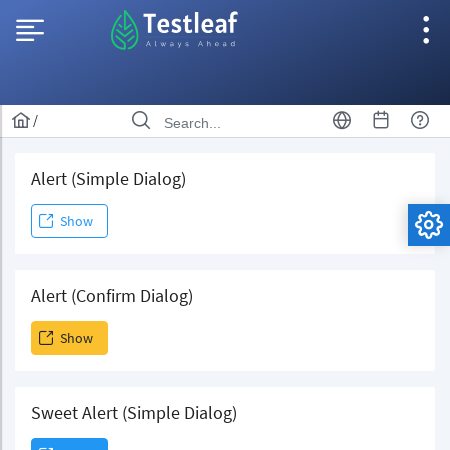

Closed all child windows except parent
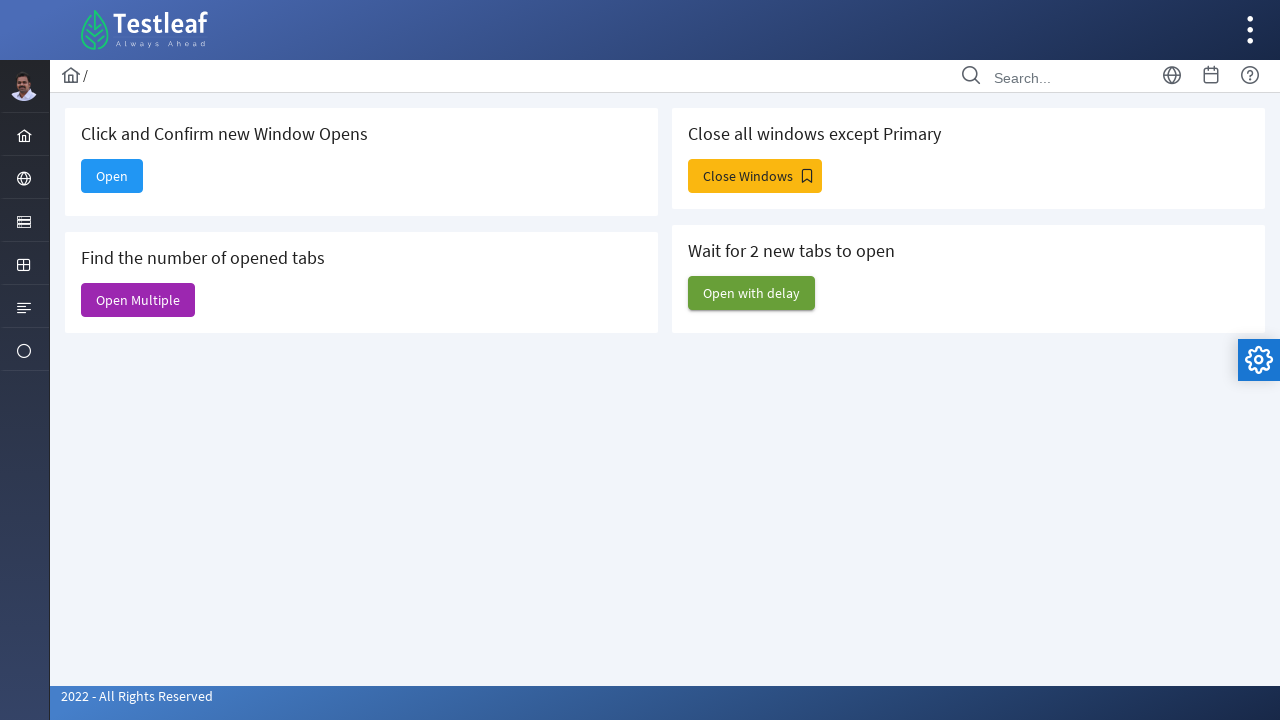

Clicked 'Open Multiple' button to open multiple windows at (138, 300) on xpath=//span[text()='Open Multiple']
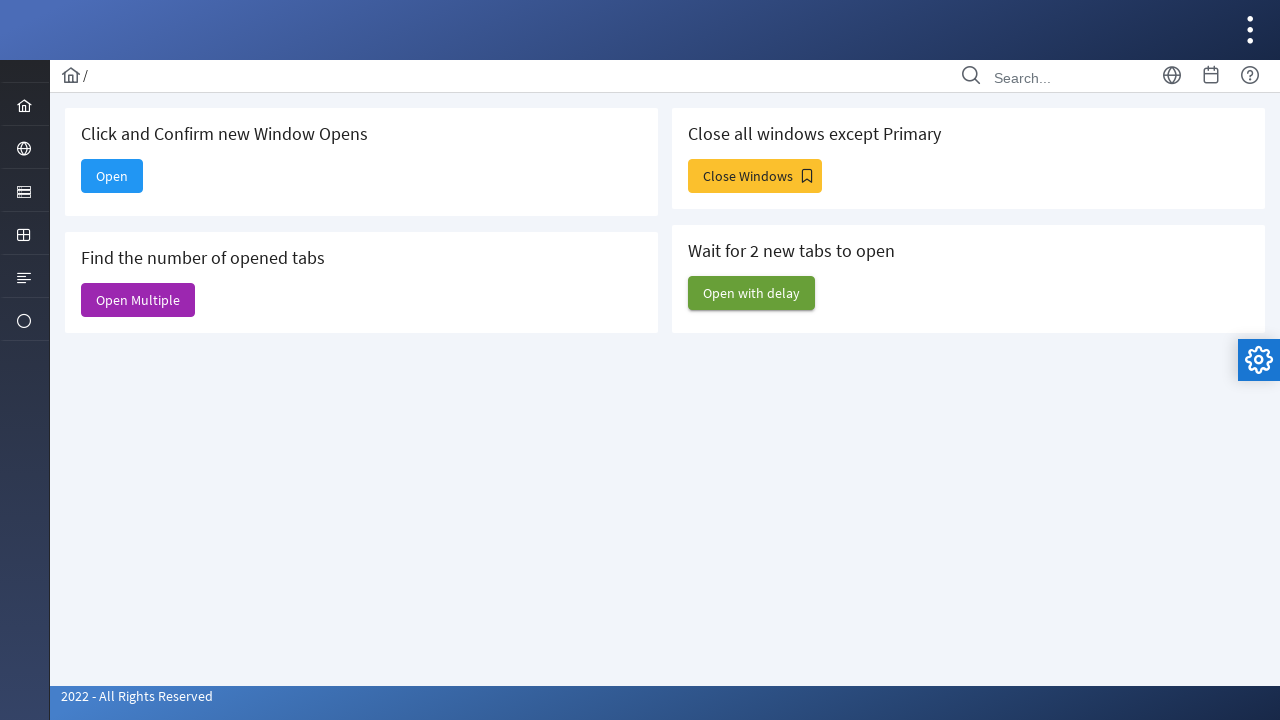

Waited for multiple windows to open
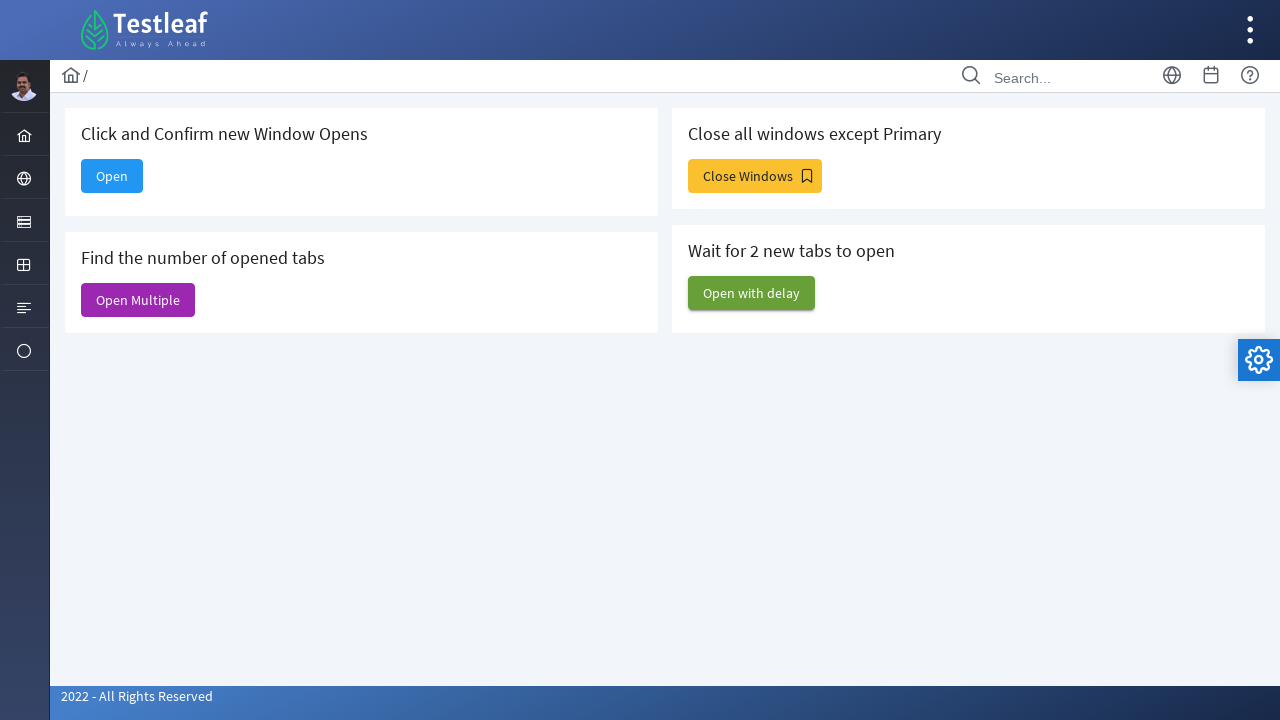

Verified total number of windows: 3
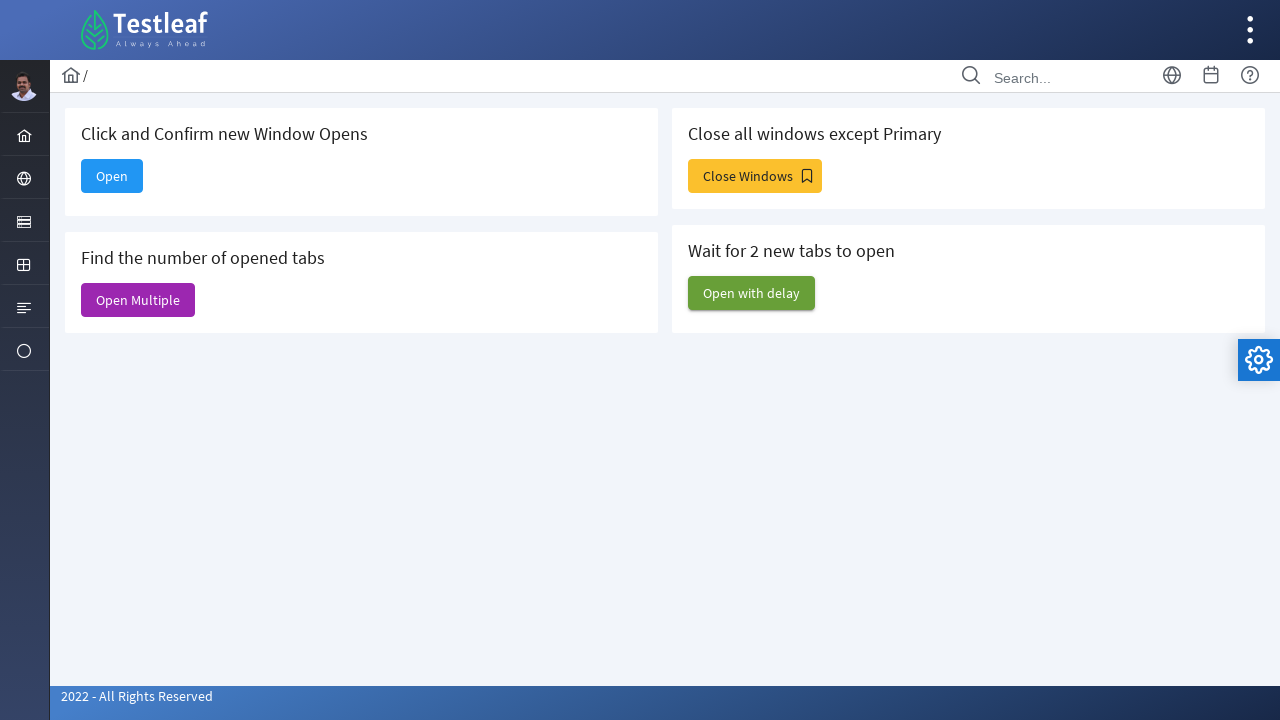

Retrieved final parent window title: Window
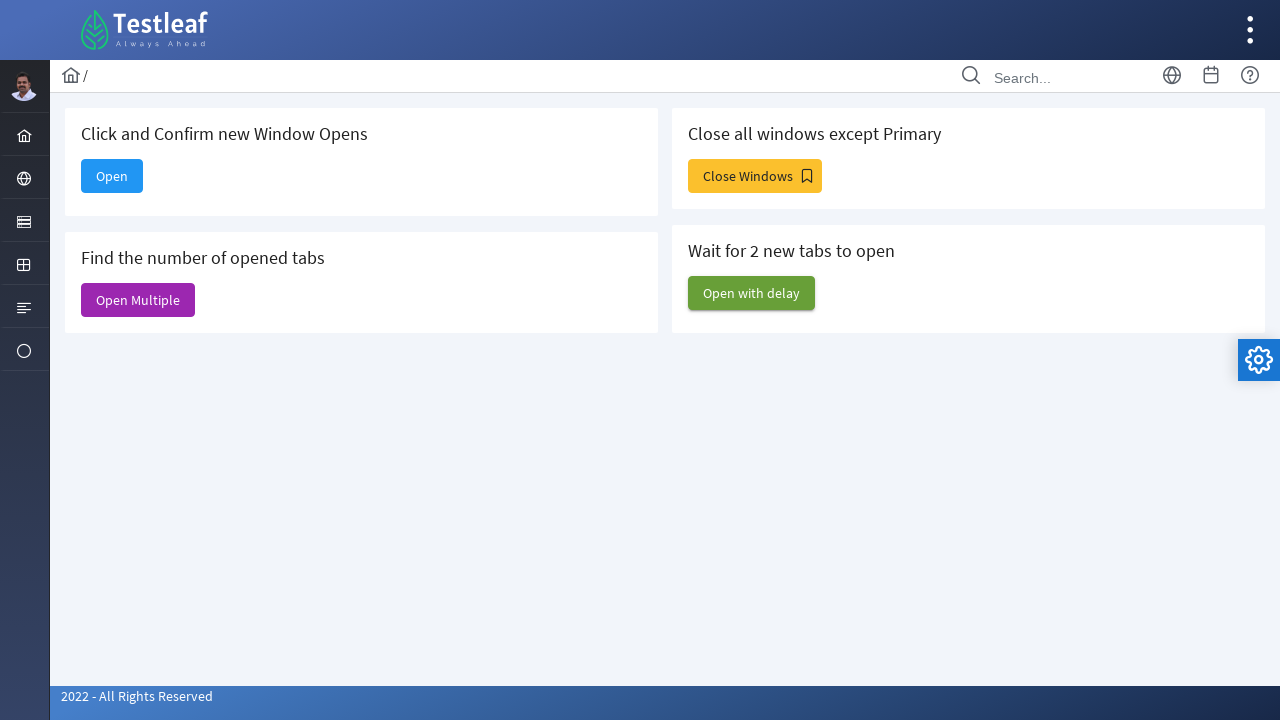

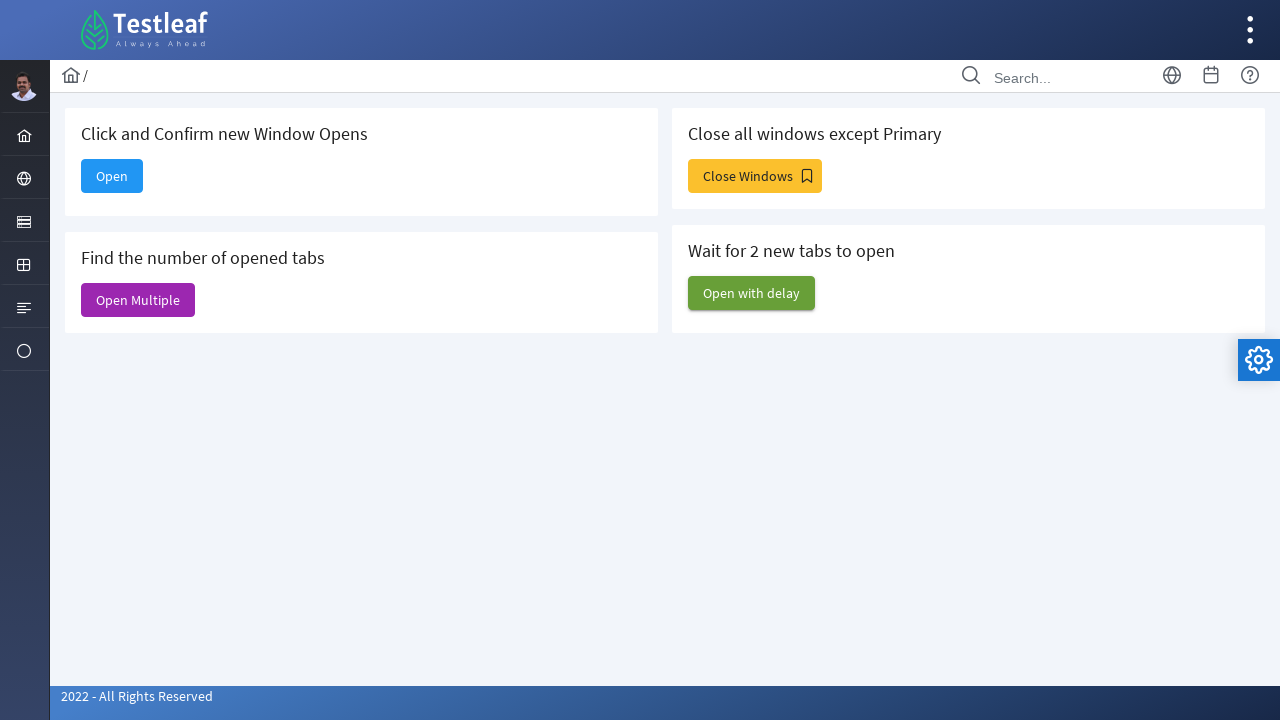